Tests registration form validation when confirm email doesn't match the original email

Starting URL: https://alada.vn/tai-khoan/dang-ky.html

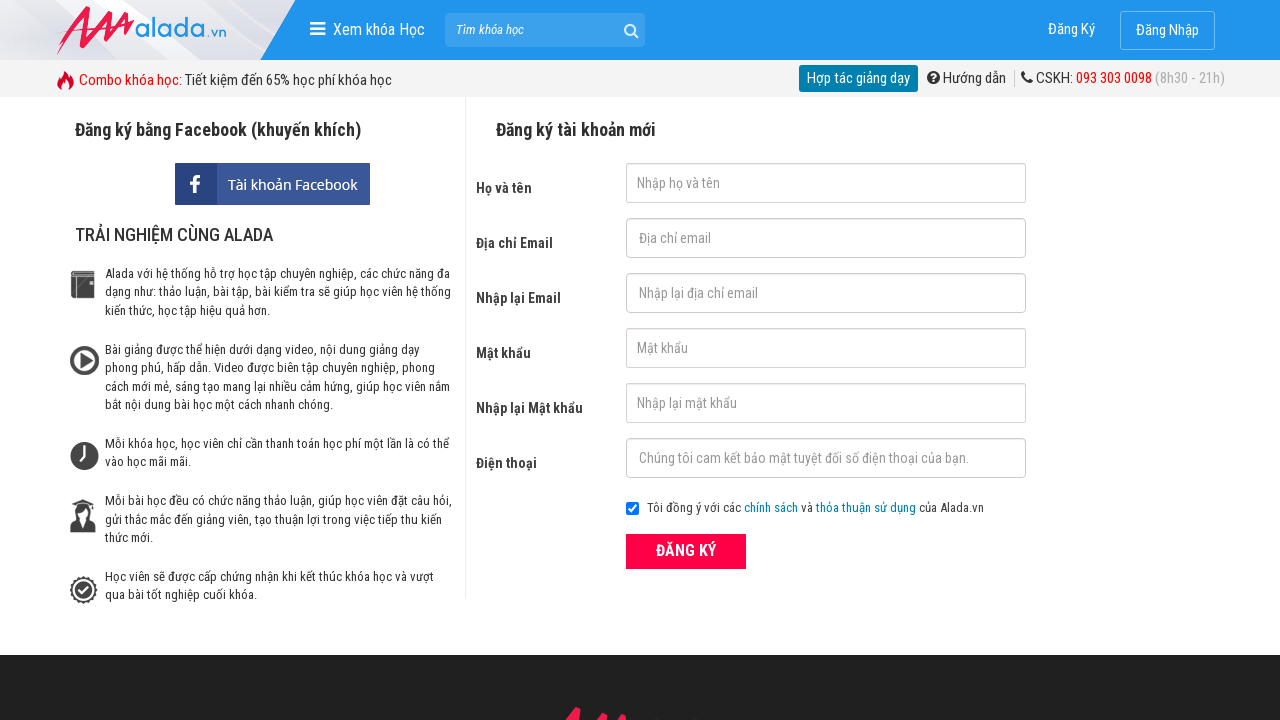

Filled first name field with 'Tran Minh User' on #txtFirstname
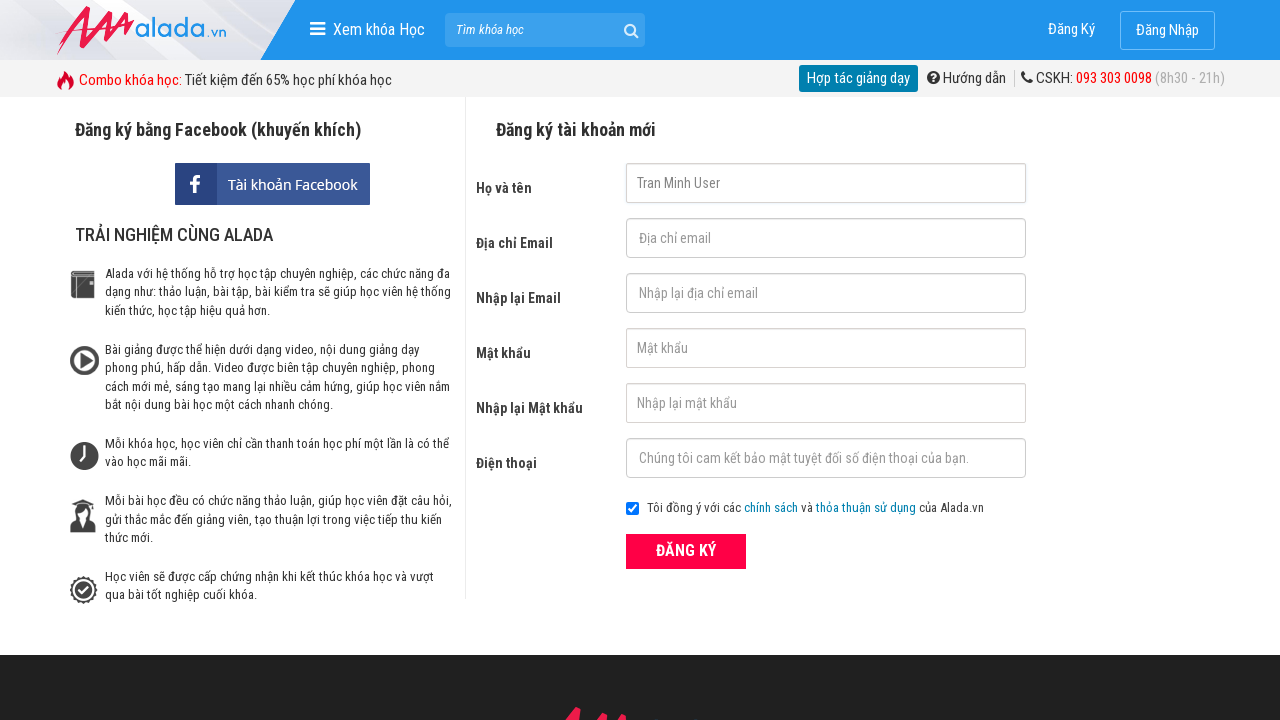

Filled email field with 'validuser@gmail.com' on #txtEmail
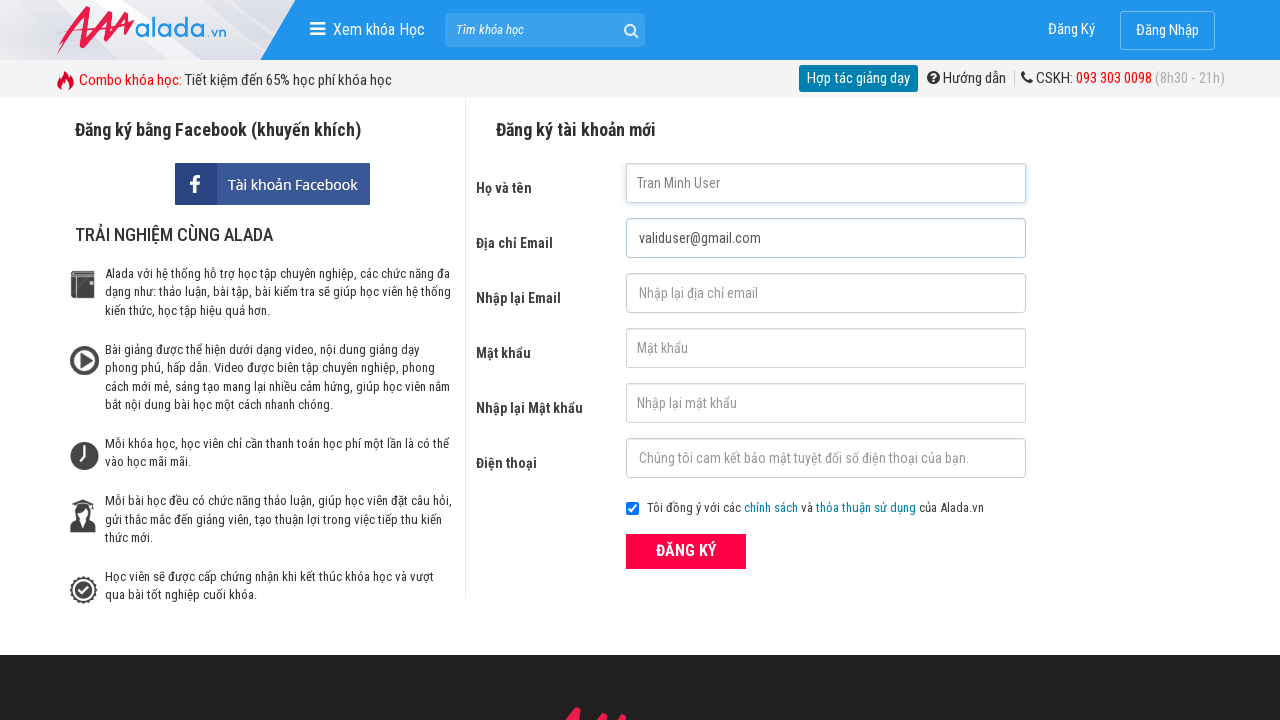

Filled confirm email field with mismatched email 'different@email@wrong' on #txtCEmail
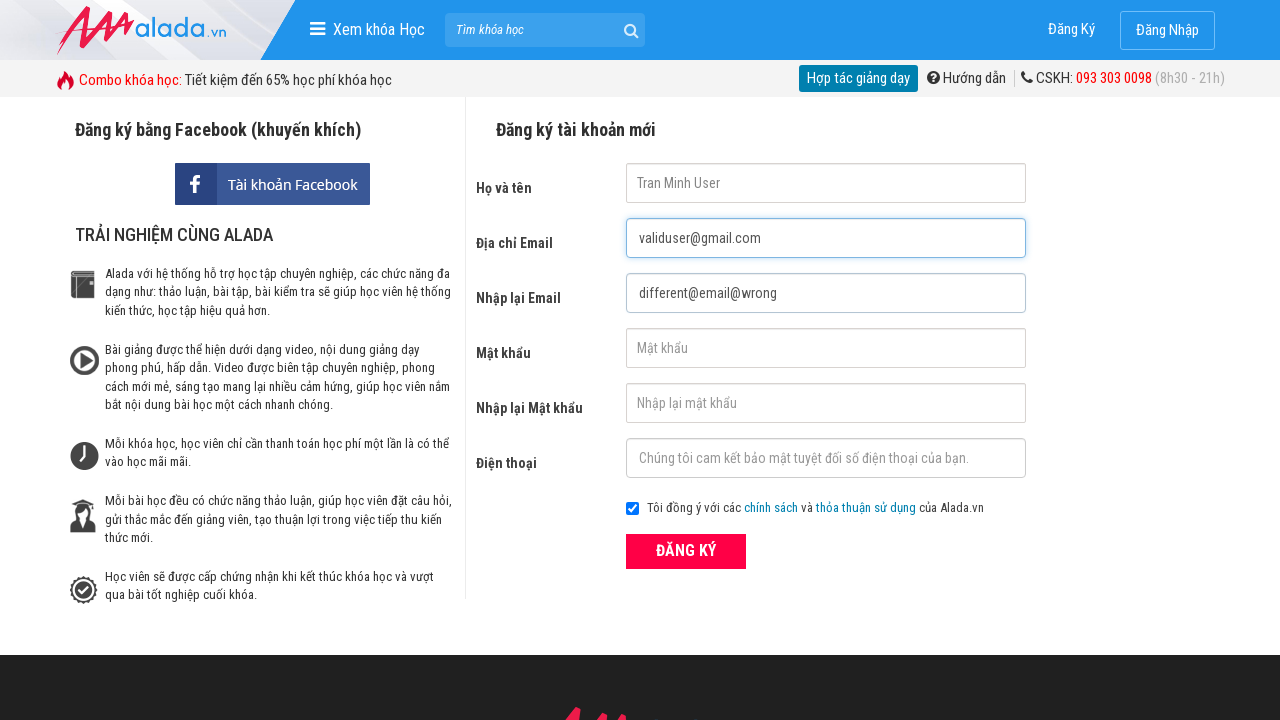

Filled password field with '123456' on #txtPassword
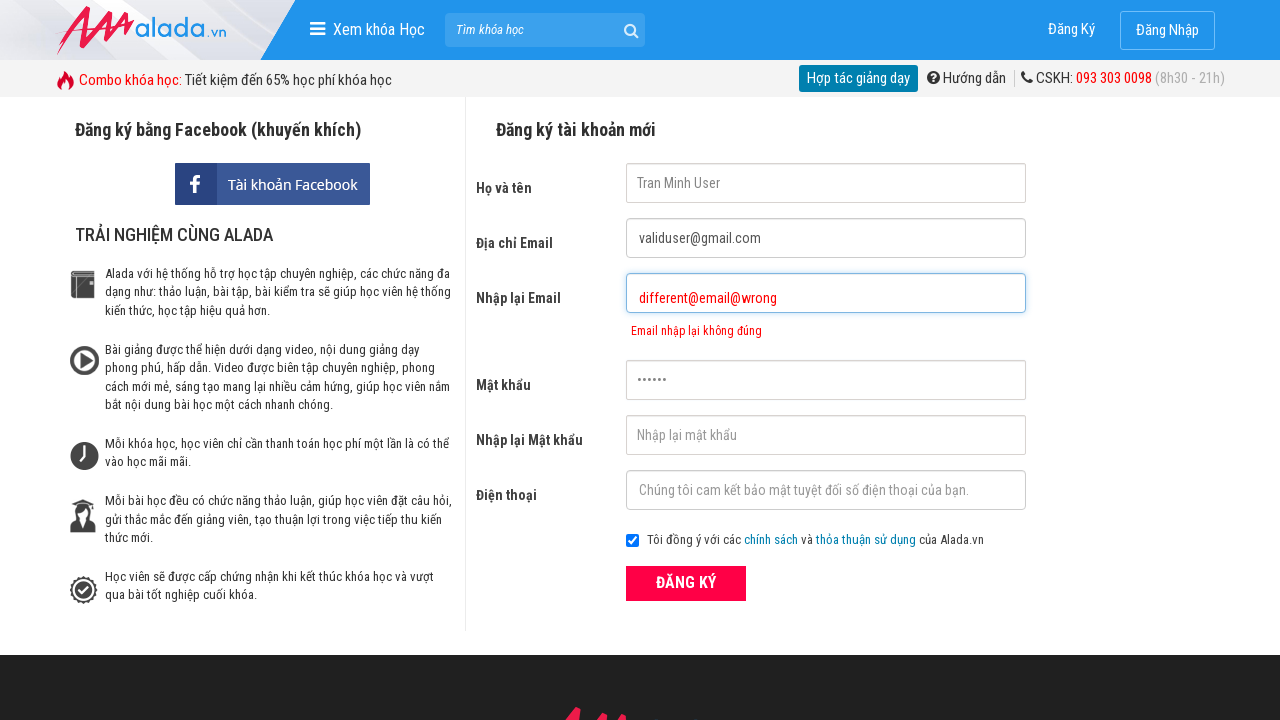

Filled confirm password field with '123456' on #txtCPassword
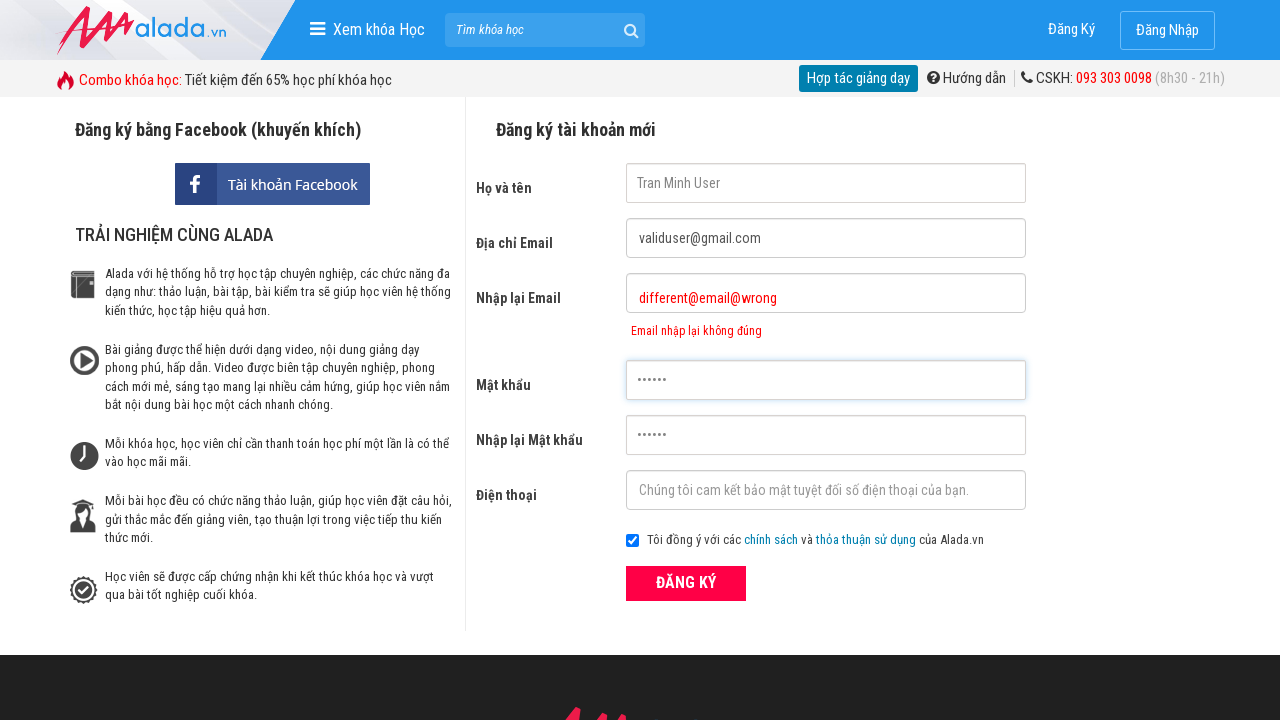

Filled phone field with '0923456789' on #txtPhone
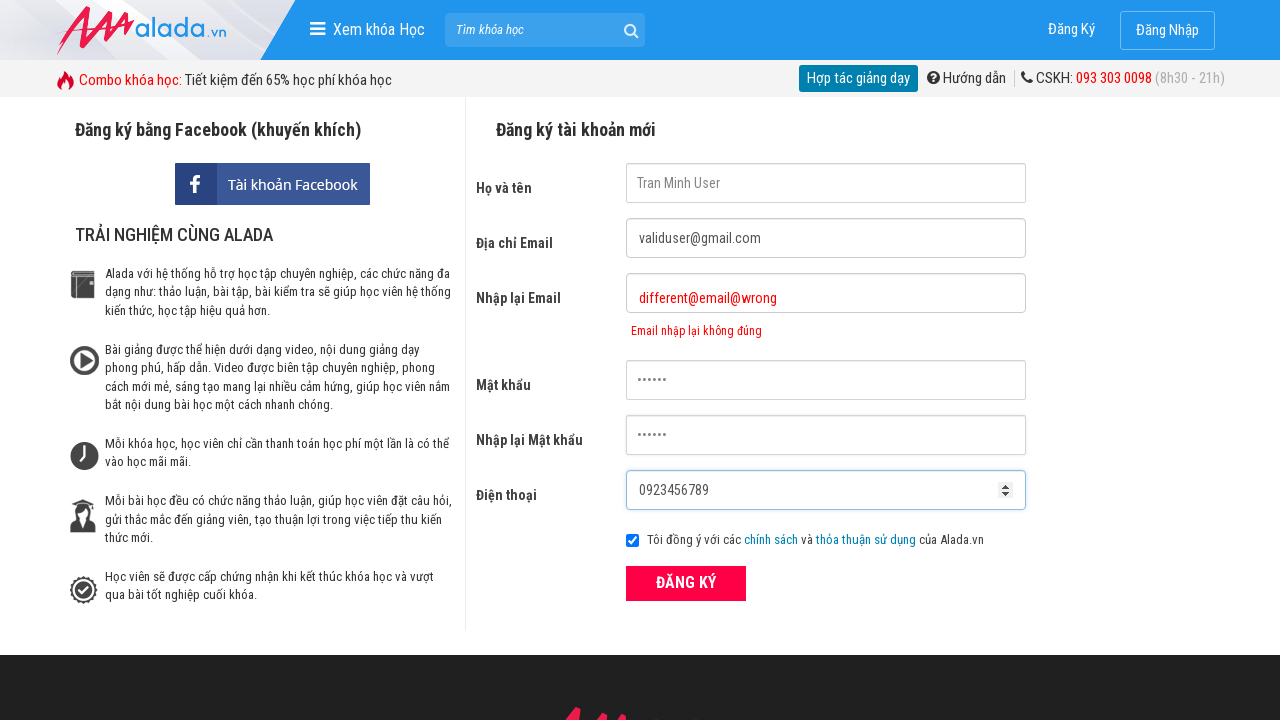

Clicked ĐĂNG KÝ (Register) button to submit form at (686, 583) on xpath=//button[text()='ĐĂNG KÝ' and @type='submit']
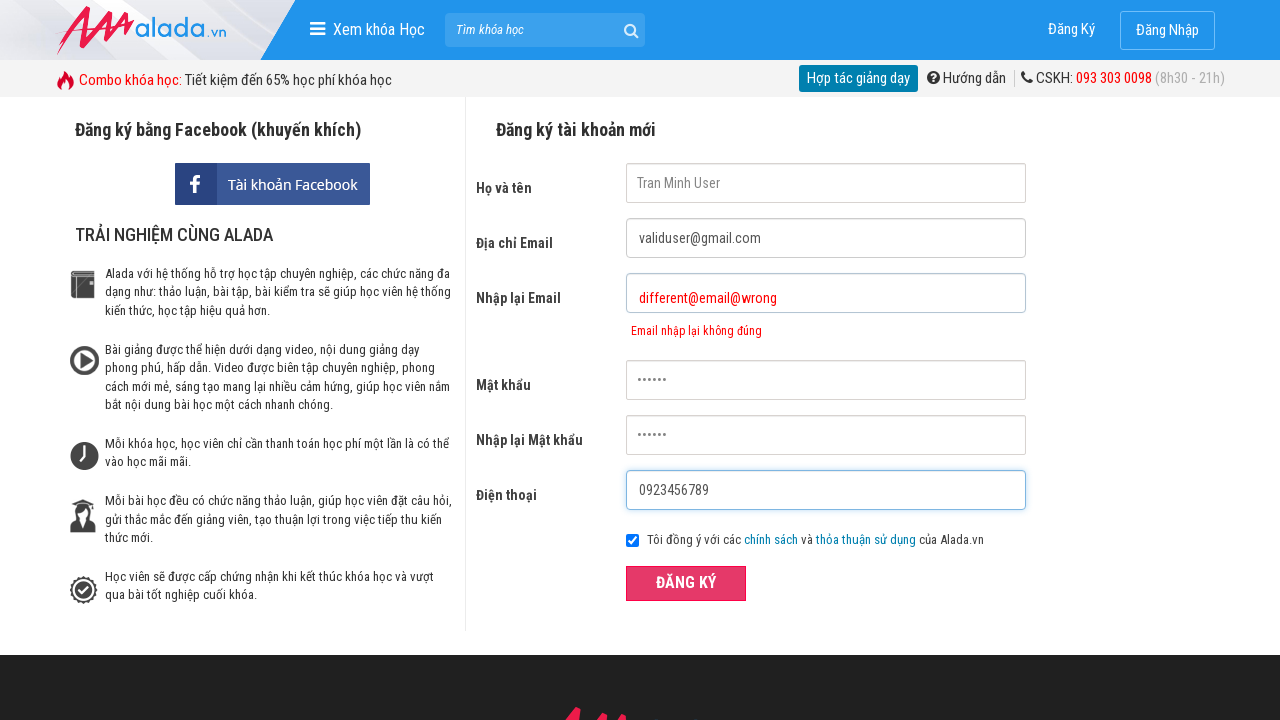

Confirm email error message appeared validating form submission failed
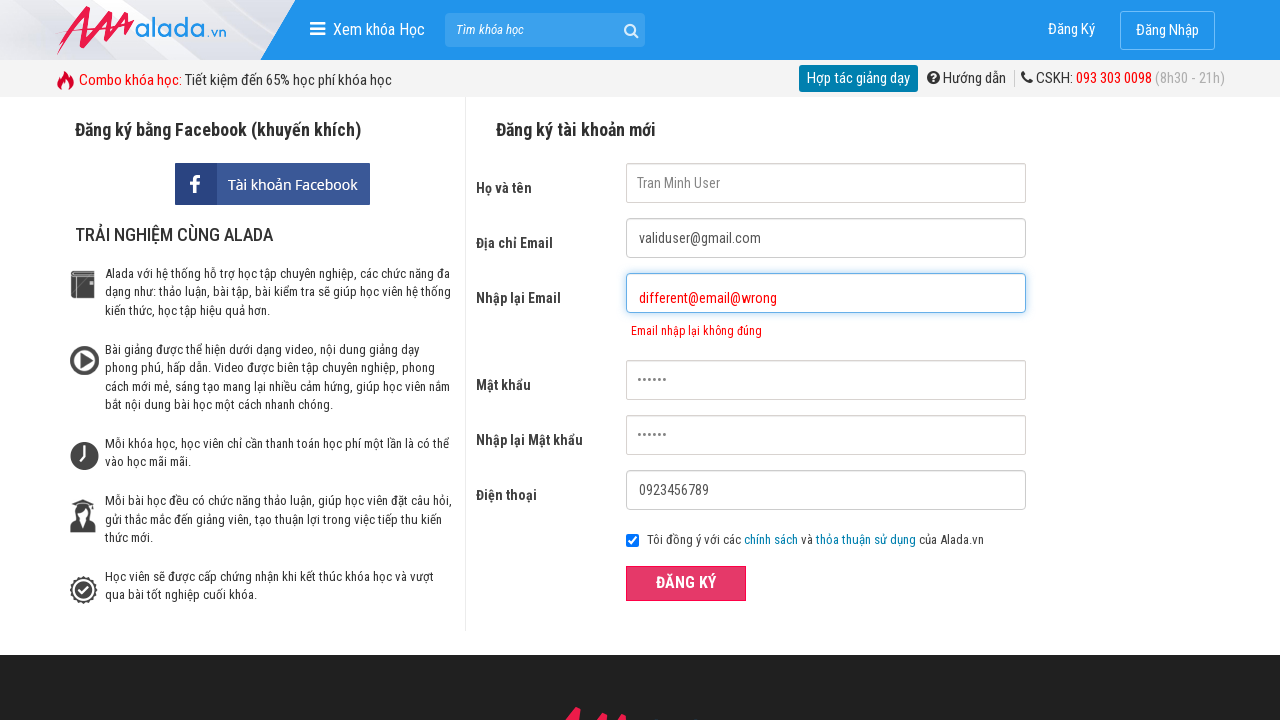

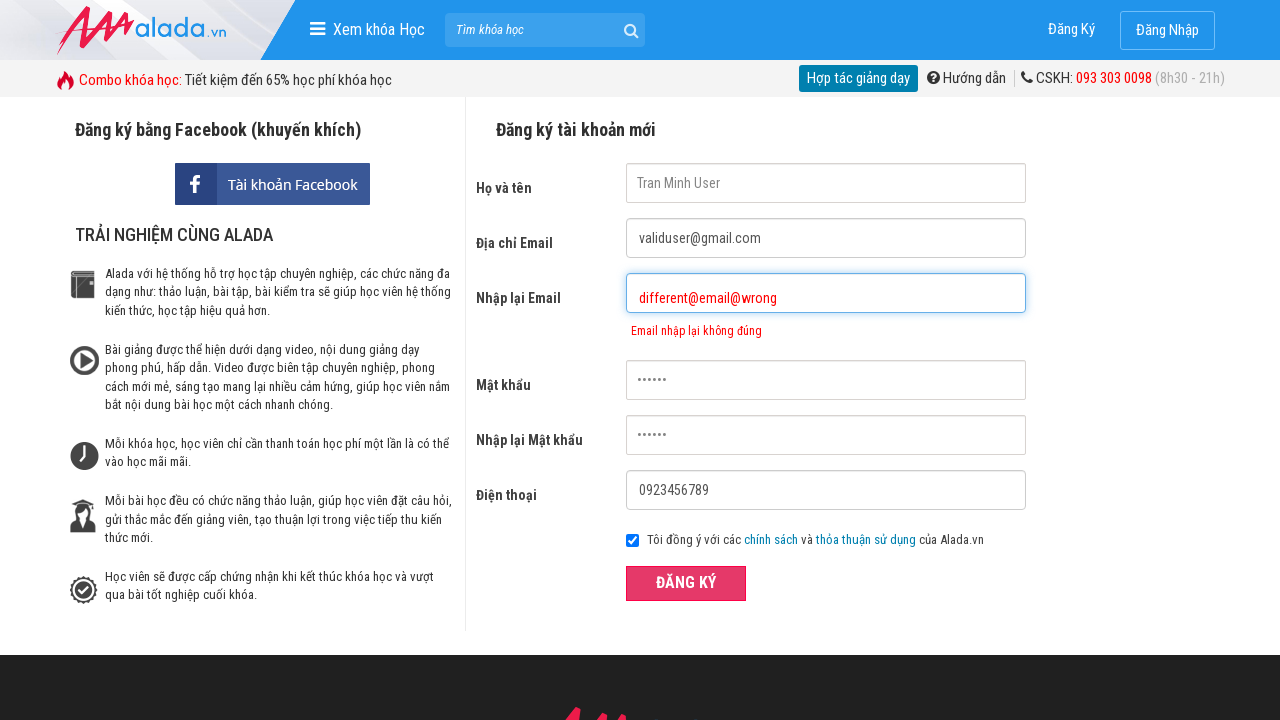